Tests viewing Samsung Galaxy S7 product and verifying the price

Starting URL: https://www.demoblaze.com/

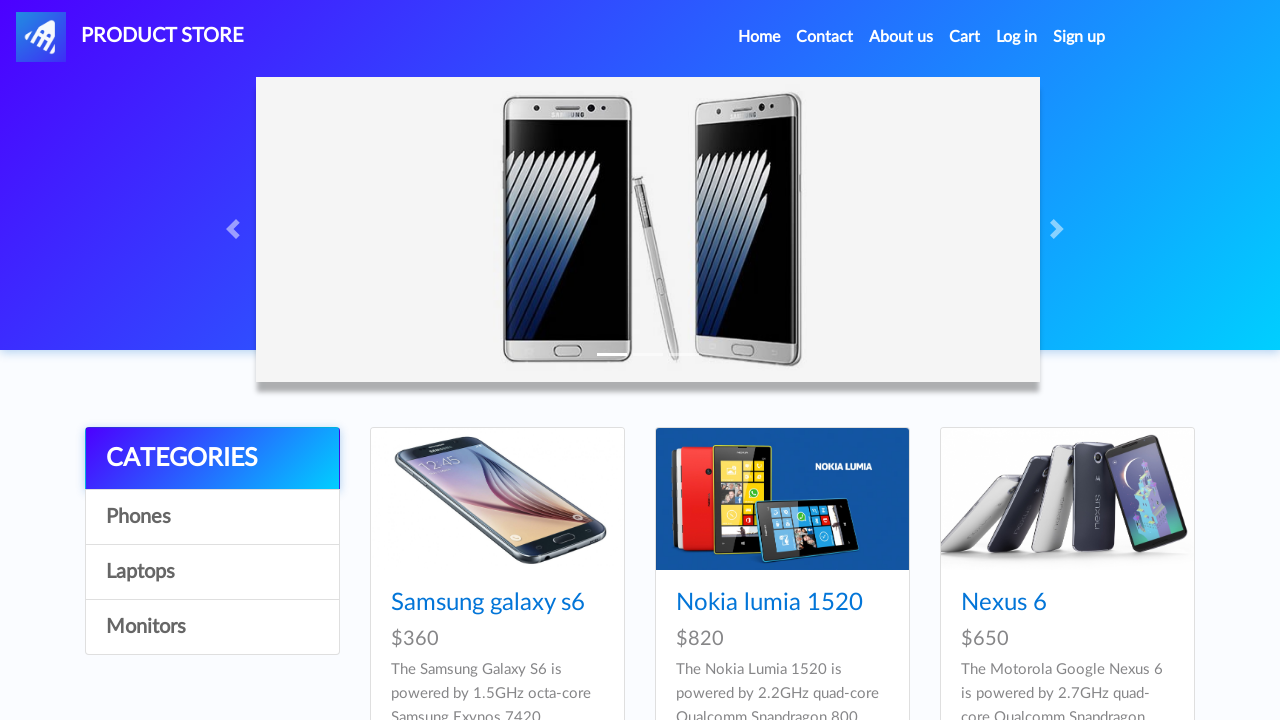

Clicked on Samsung Galaxy S7 product link at (488, 361) on h4 a[href='prod.html?idp_=4']
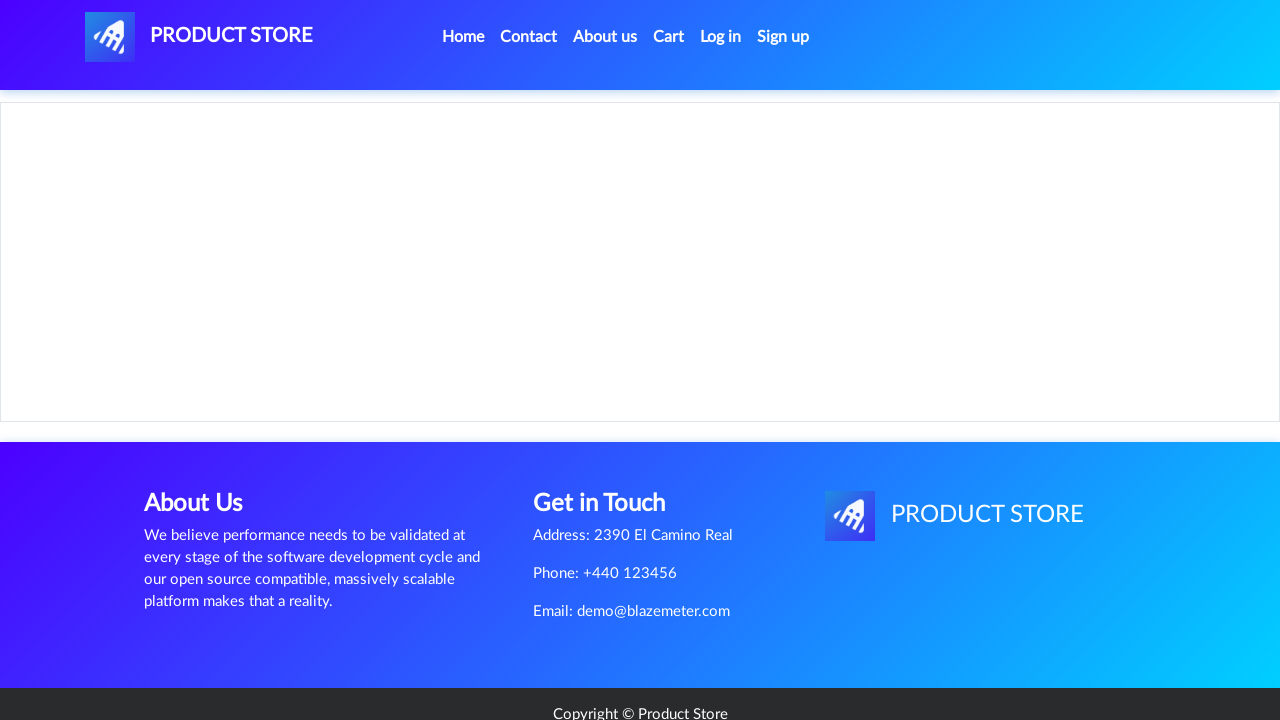

Price container loaded on Samsung Galaxy S7 product page
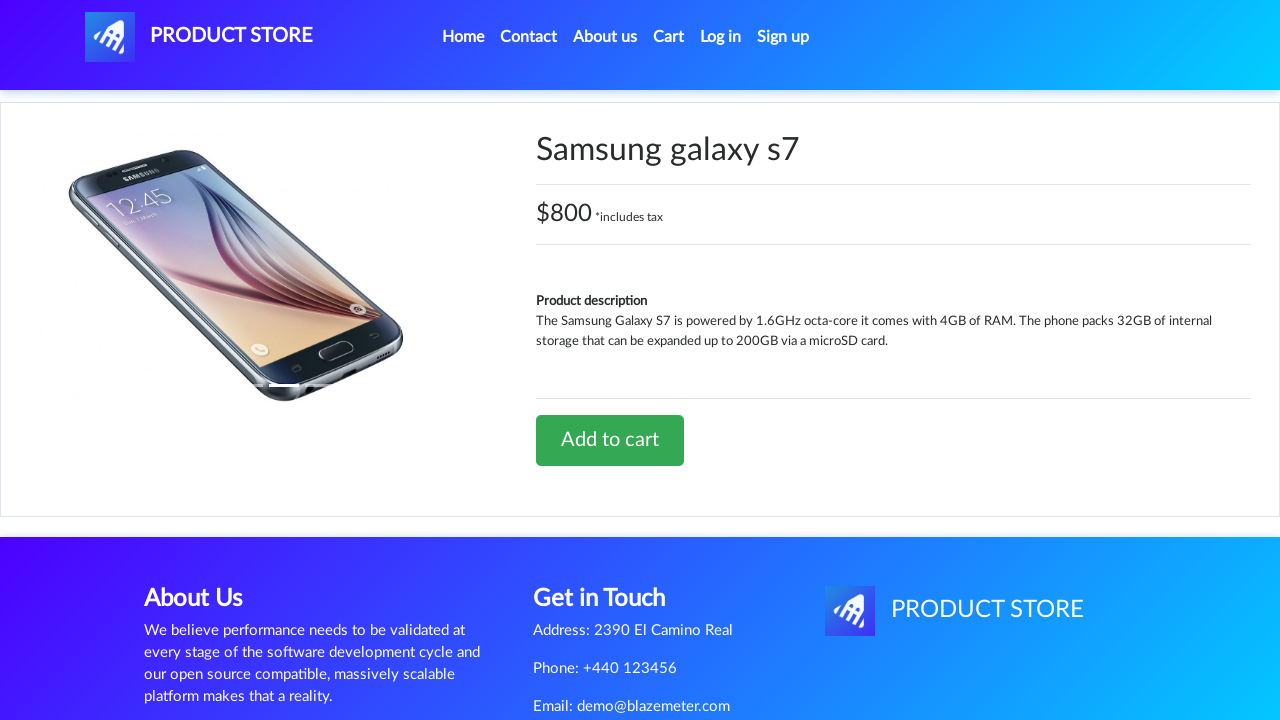

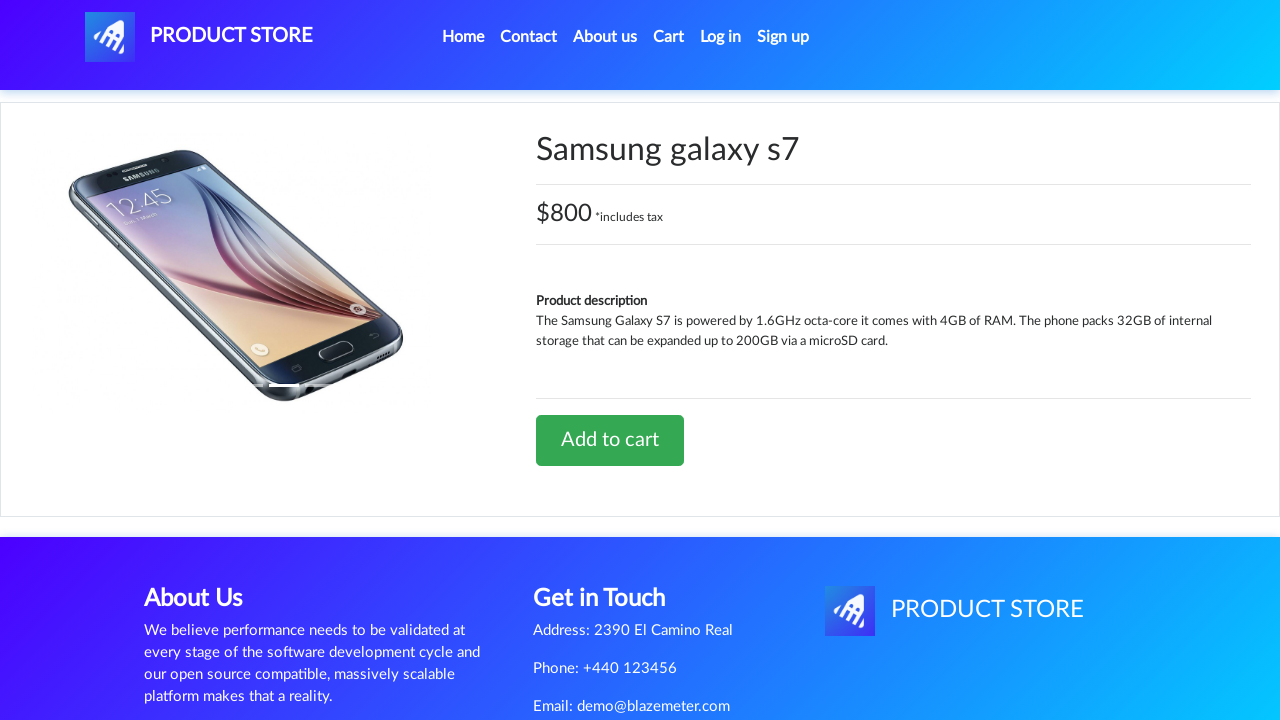